Clicks the API button in the navigation to navigate to the API documentation page

Starting URL: https://v5.webdriver.io/

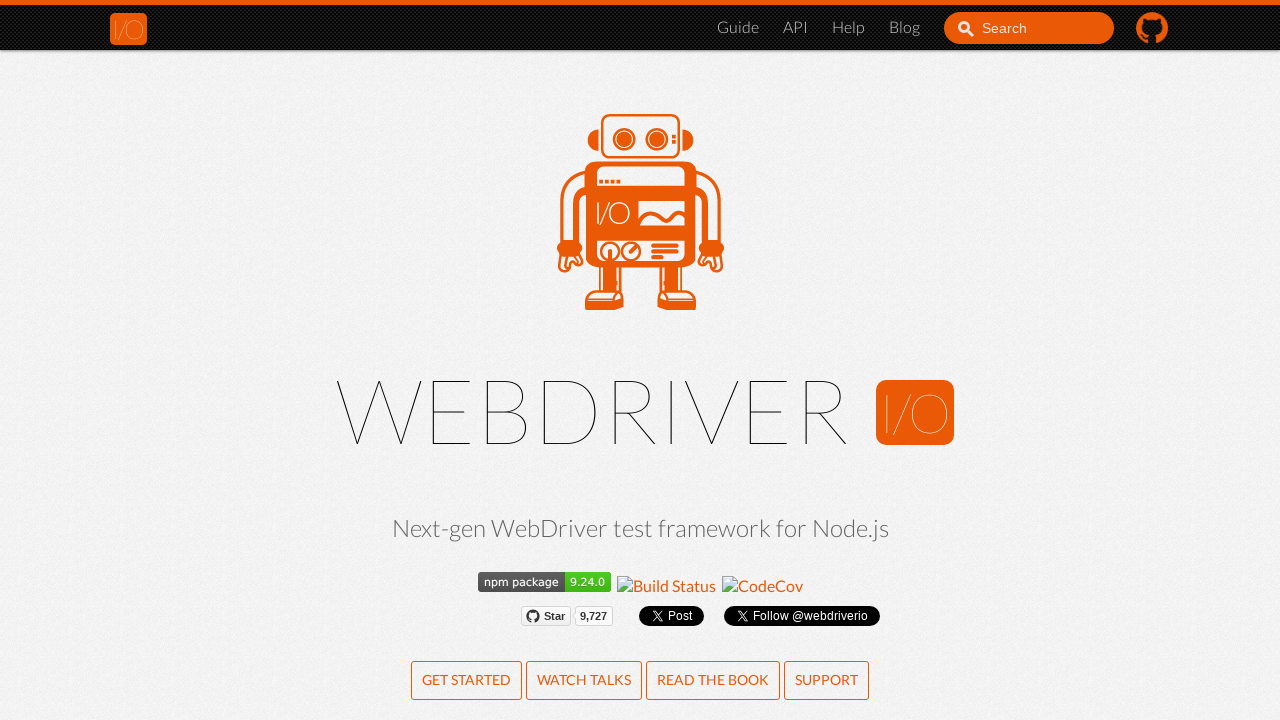

Clicked API button in navigation to navigate to API documentation page at (796, 28) on li a[href="/docs/api.html"]
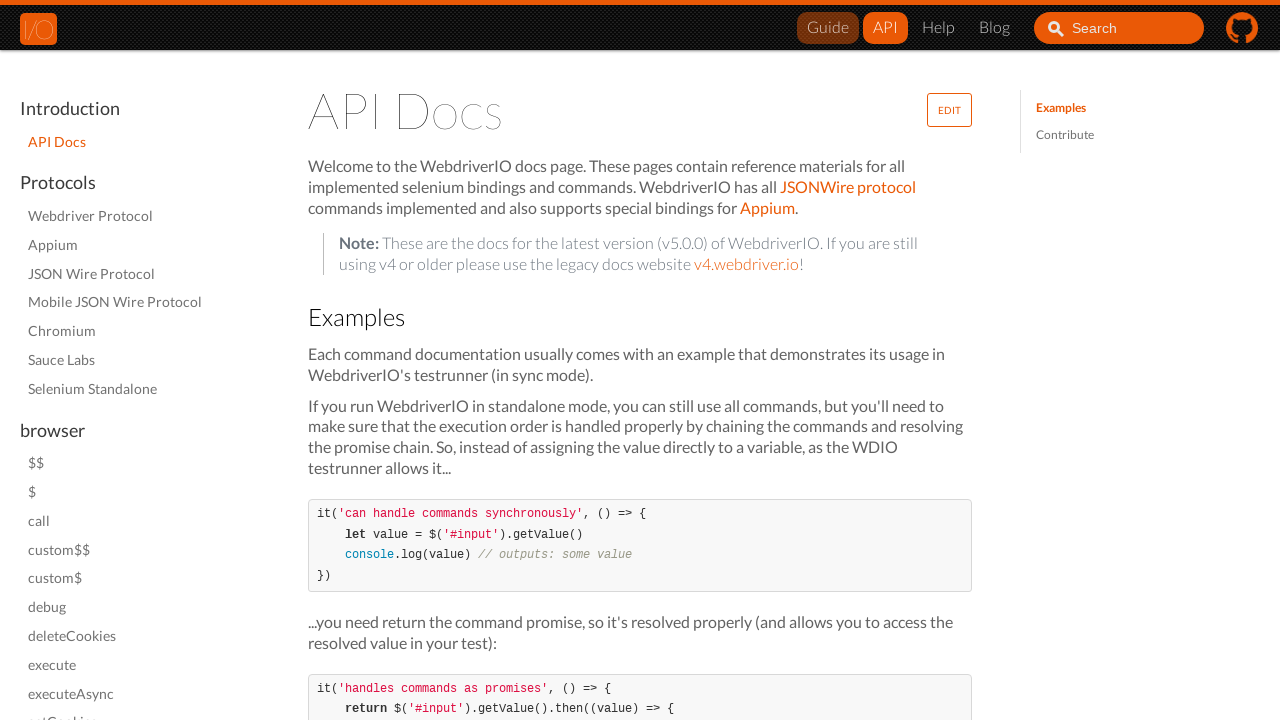

API Docs page loaded successfully
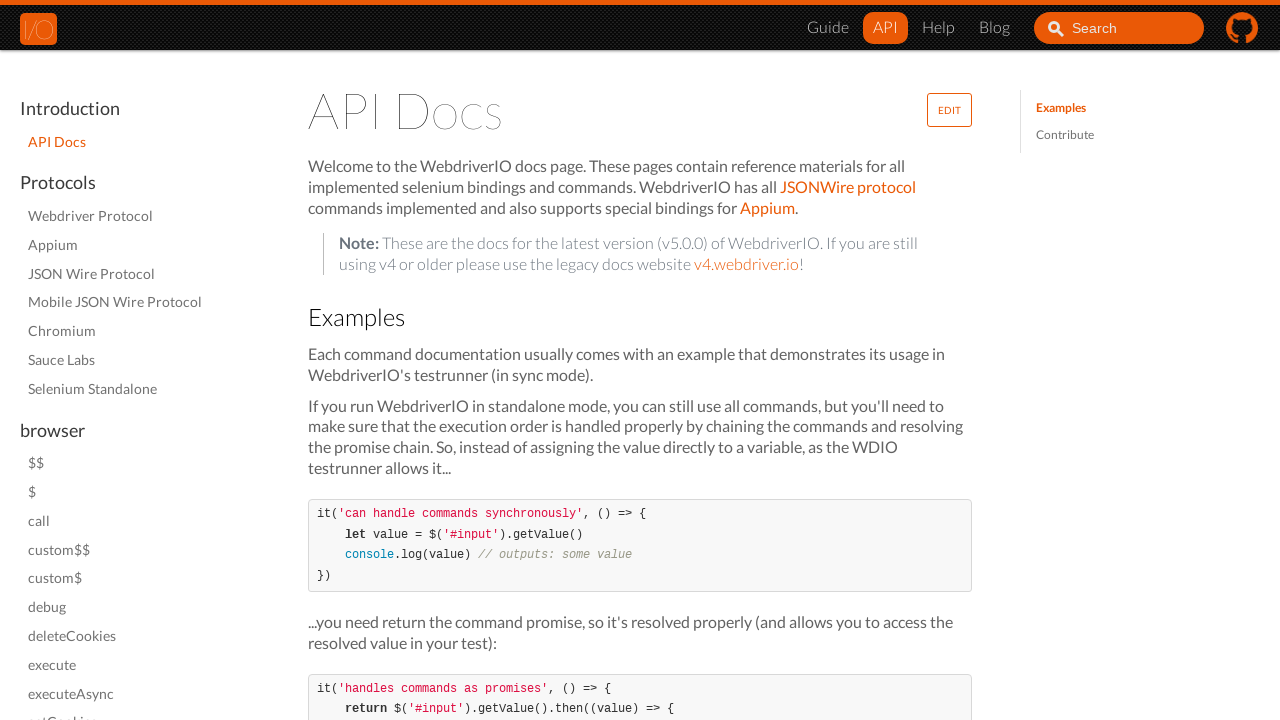

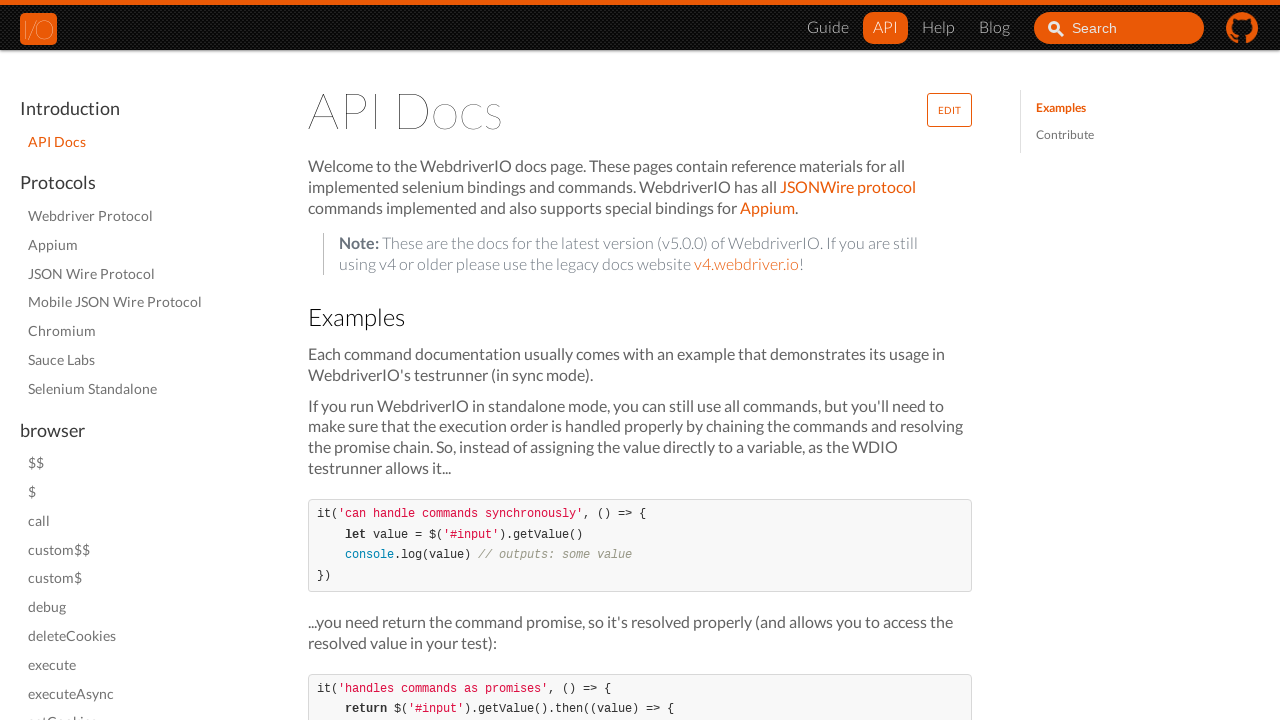